Tests JavaScript Confirm dialog by clicking the JS Confirm button, accepting the confirm dialog, and verifying the result text shows "You clicked: Ok"

Starting URL: https://the-internet.herokuapp.com/javascript_alerts

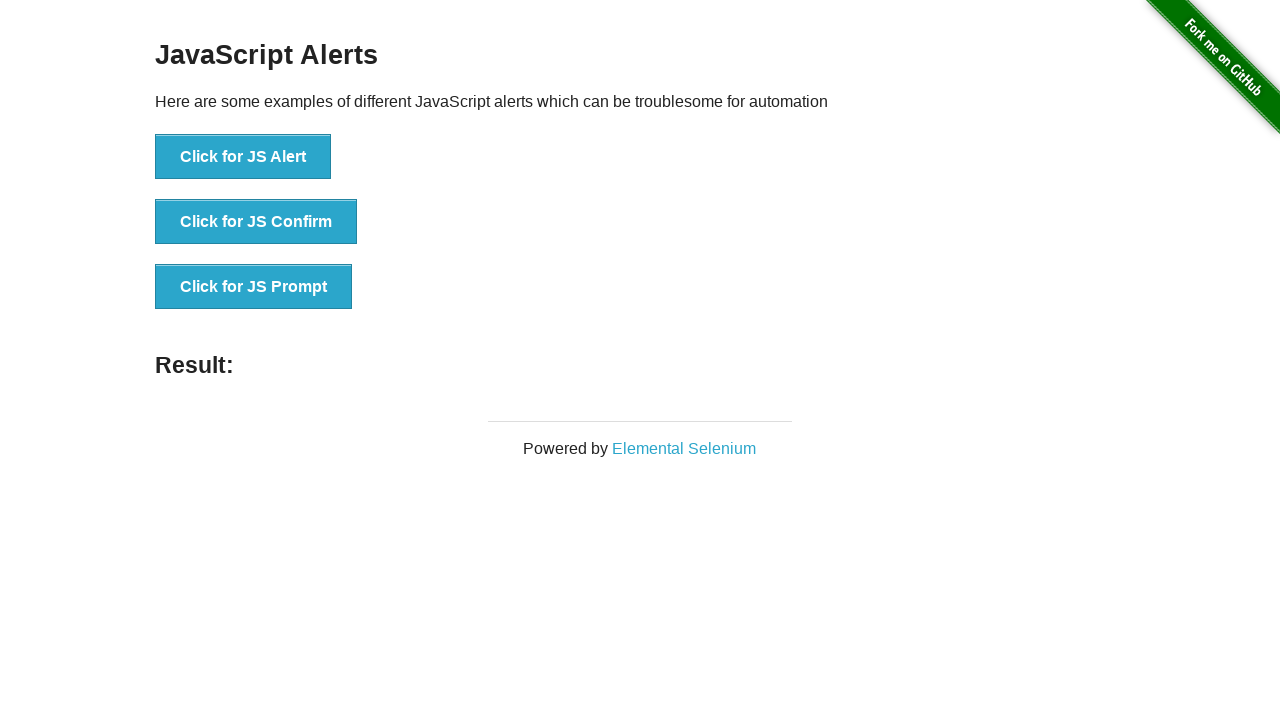

Set up dialog handler to accept confirm dialogs
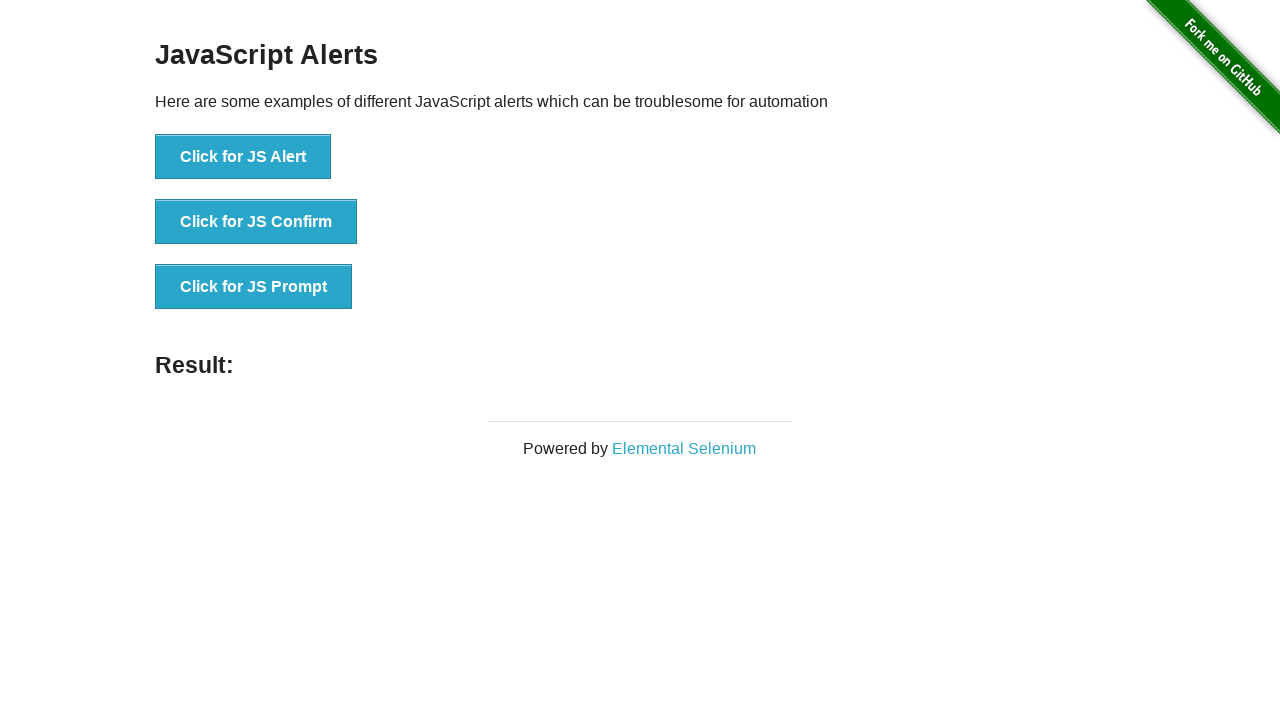

Clicked the JS Confirm button at (256, 222) on button[onclick='jsConfirm()']
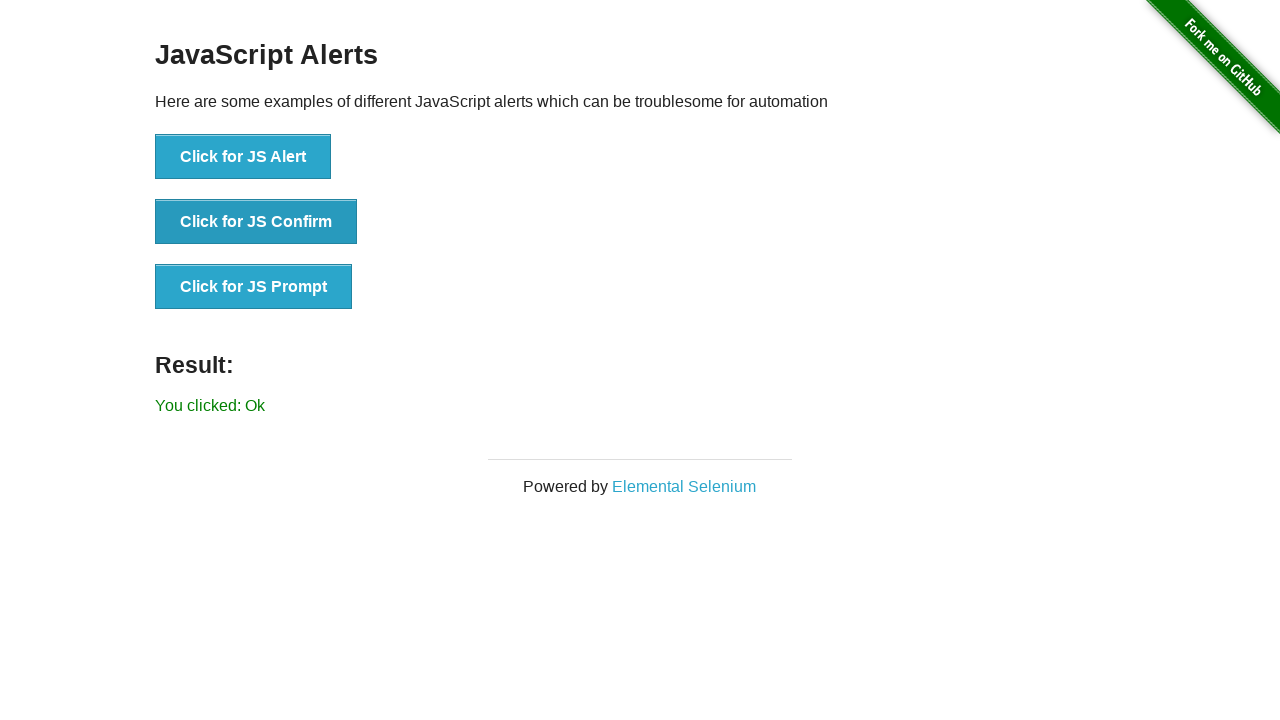

Result text element appeared after confirming dialog
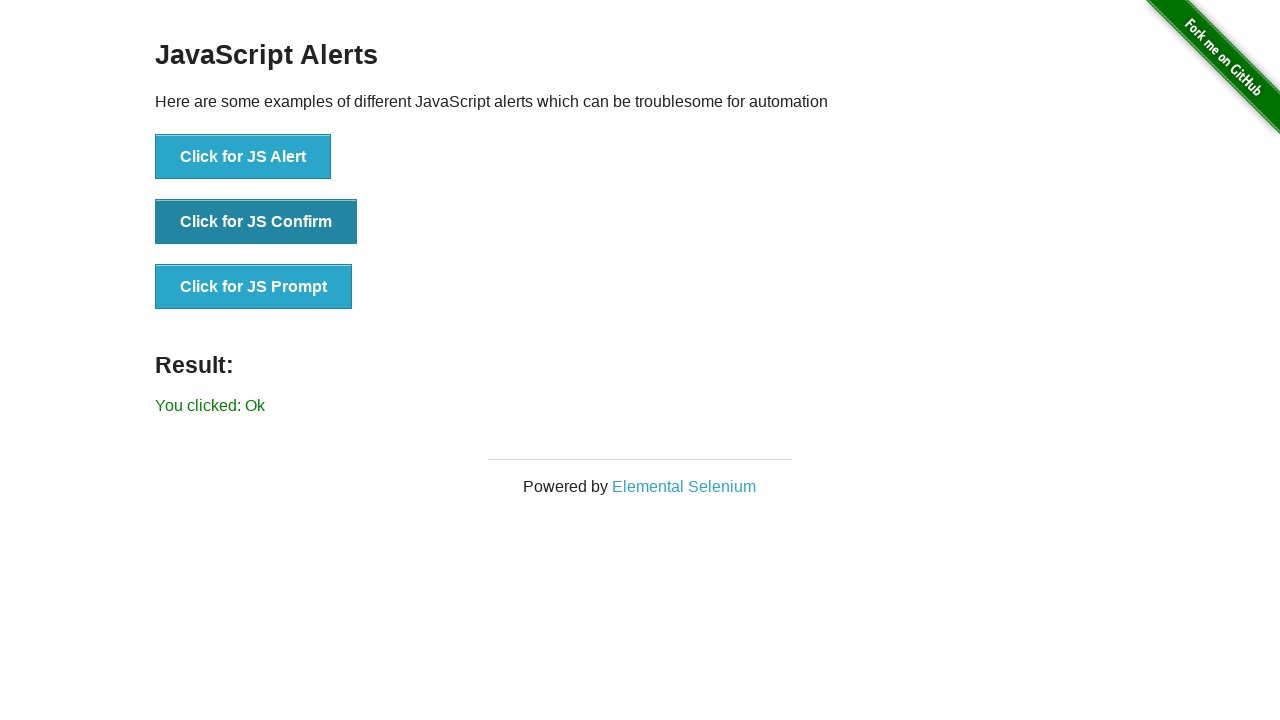

Retrieved result text: 'You clicked: Ok'
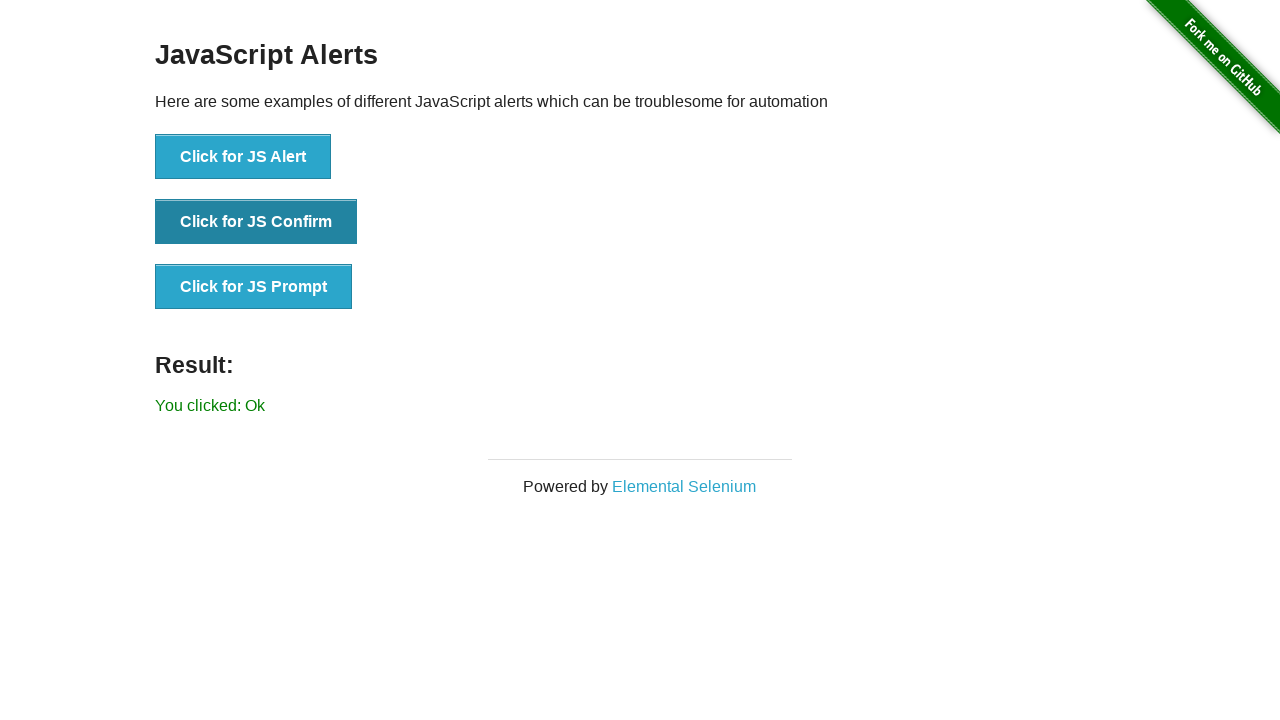

Verified result text shows 'You clicked: Ok'
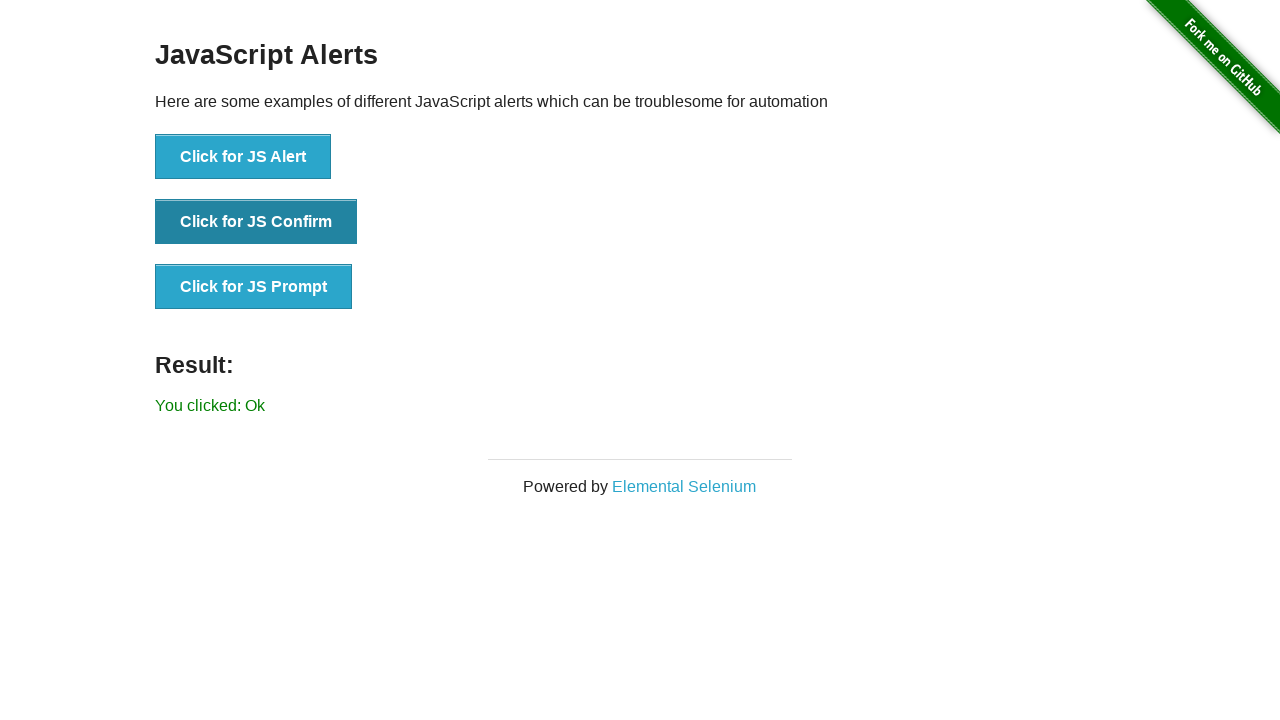

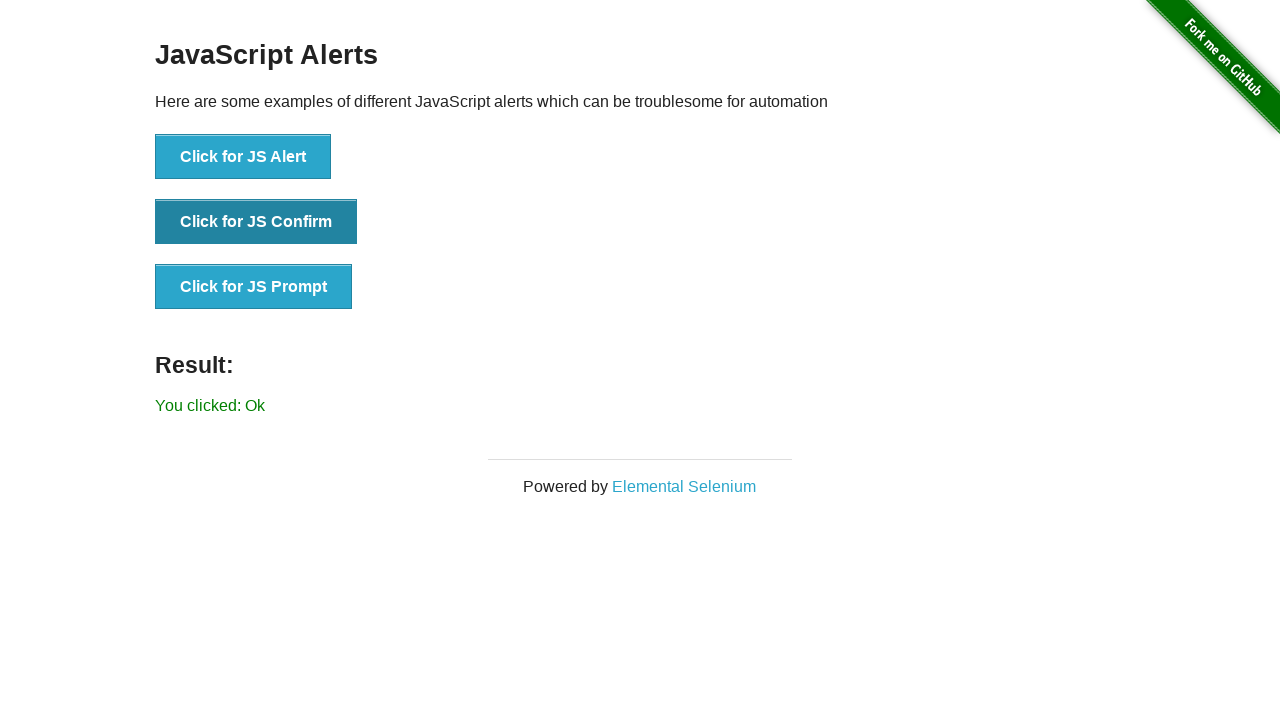